Tests a data types form by filling in personal information fields (first name, last name, address, city, country, email, phone, job position, company) while intentionally leaving the zip code empty, then submits the form.

Starting URL: https://bonigarcia.dev/selenium-webdriver-java/data-types.html

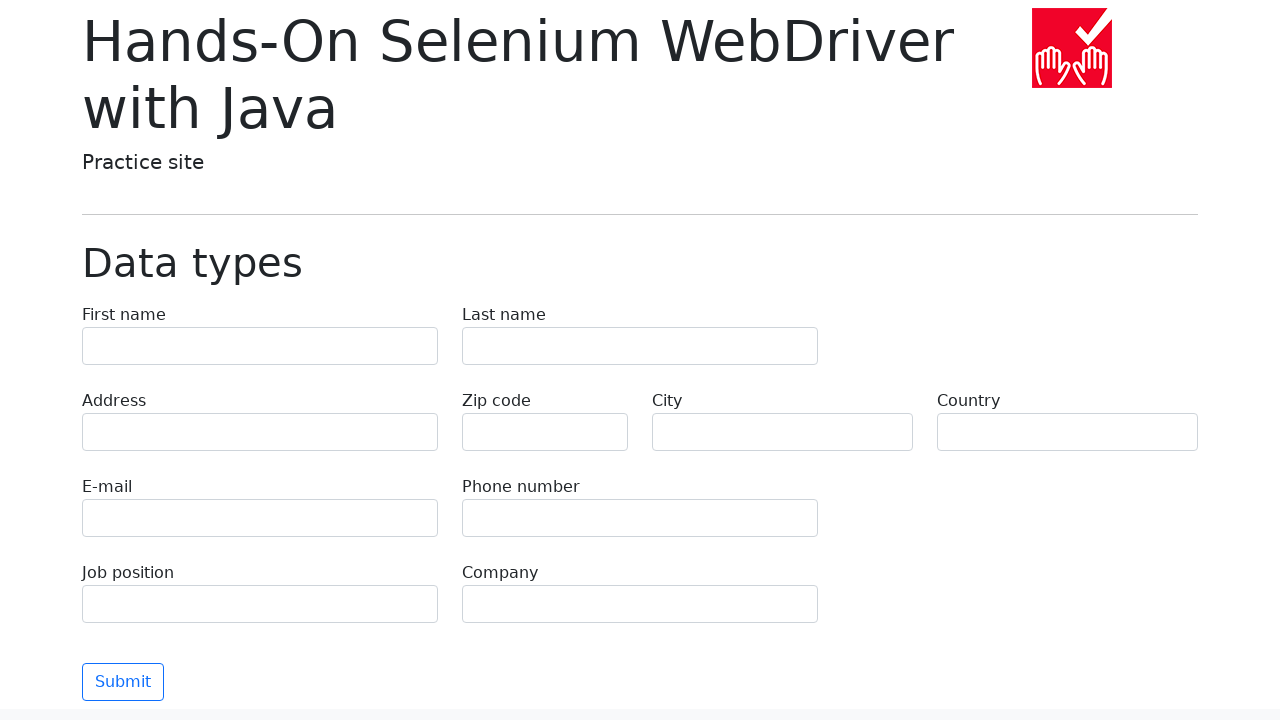

Filled first name field with 'Иван' on input[name="first-name"]
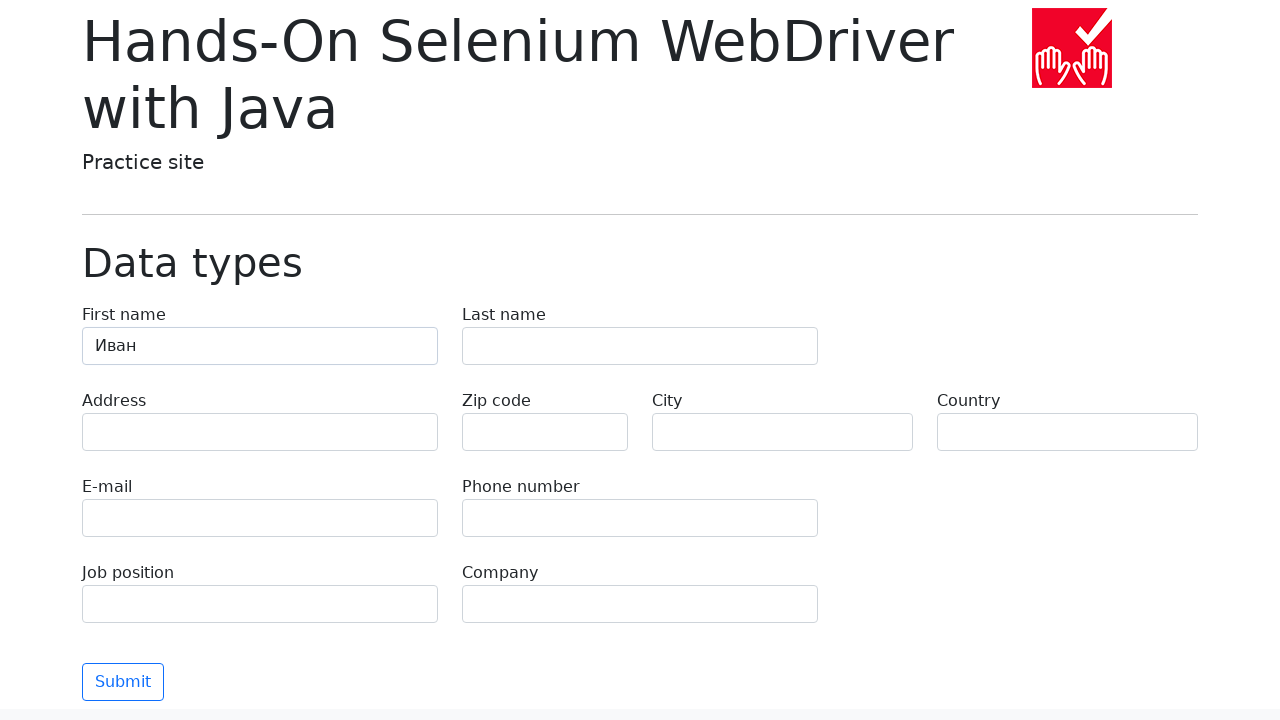

Filled last name field with 'Петров' on input[name="last-name"]
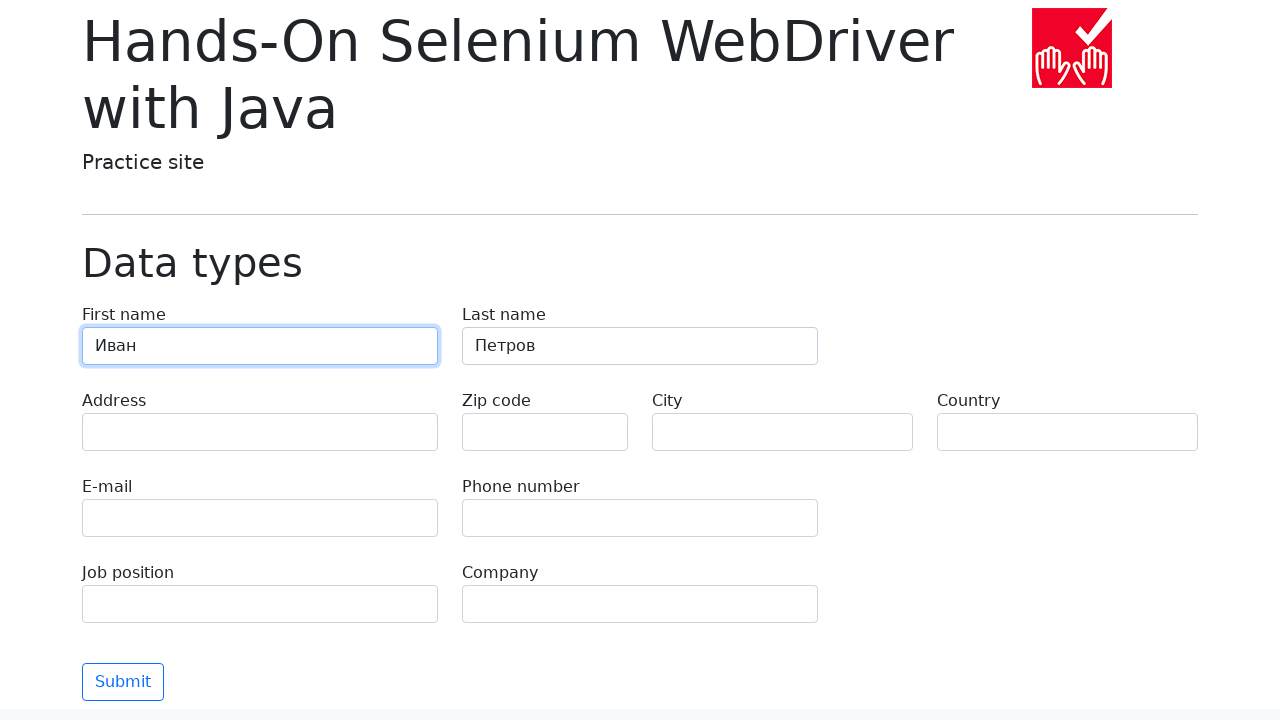

Filled address field with 'Ленина, 55-3' on input[name="address"]
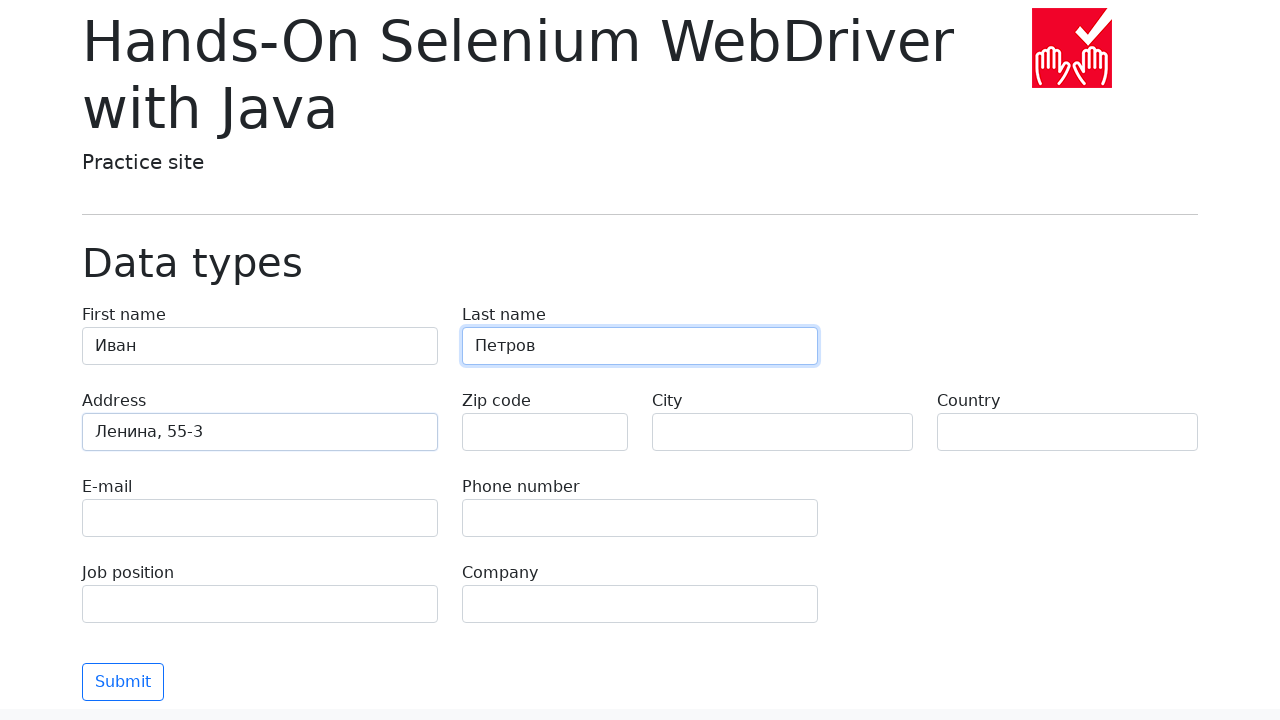

Left zip code field empty (intentional) on input[name="zip-code"]
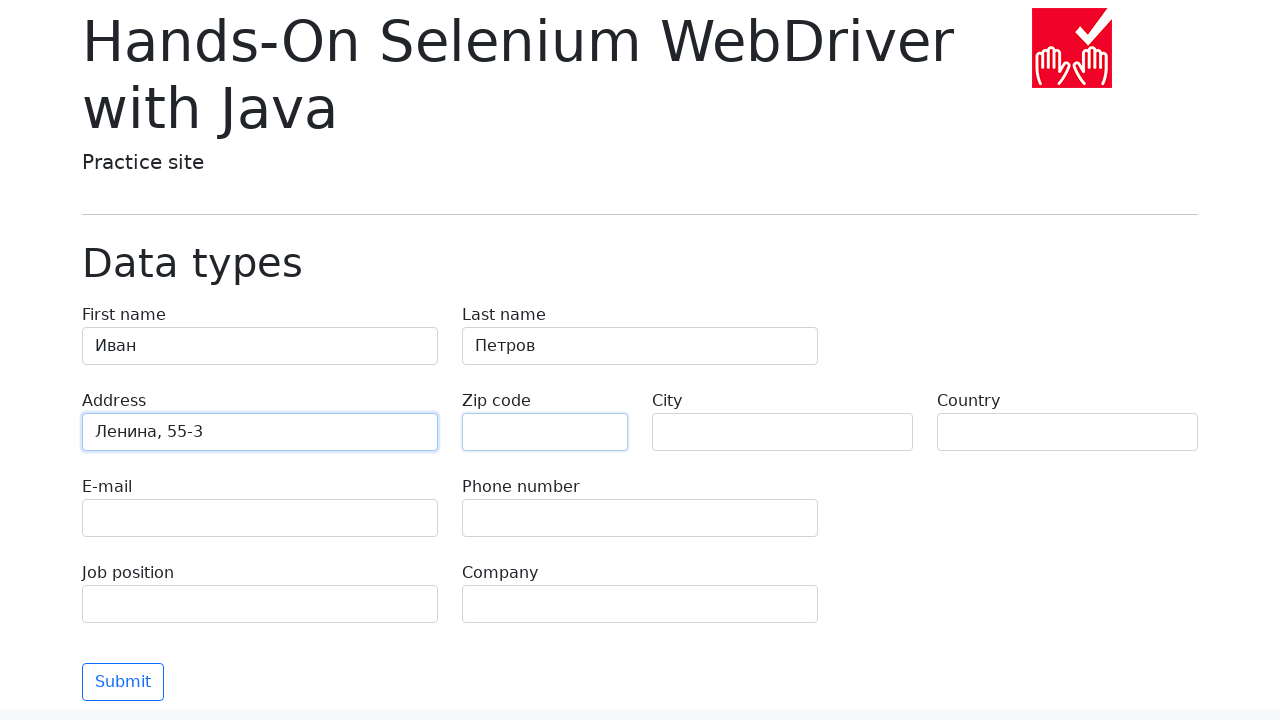

Filled city field with 'Москва' on input[name="city"]
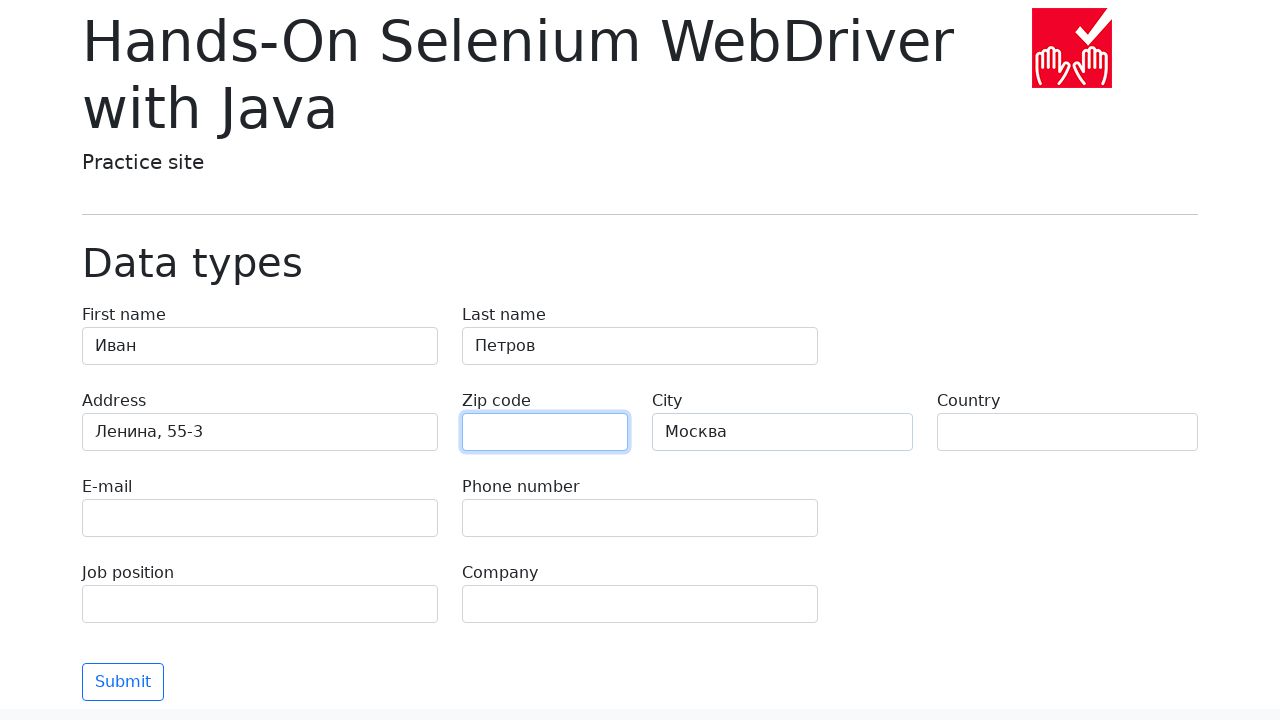

Filled country field with 'Россия' on input[name="country"]
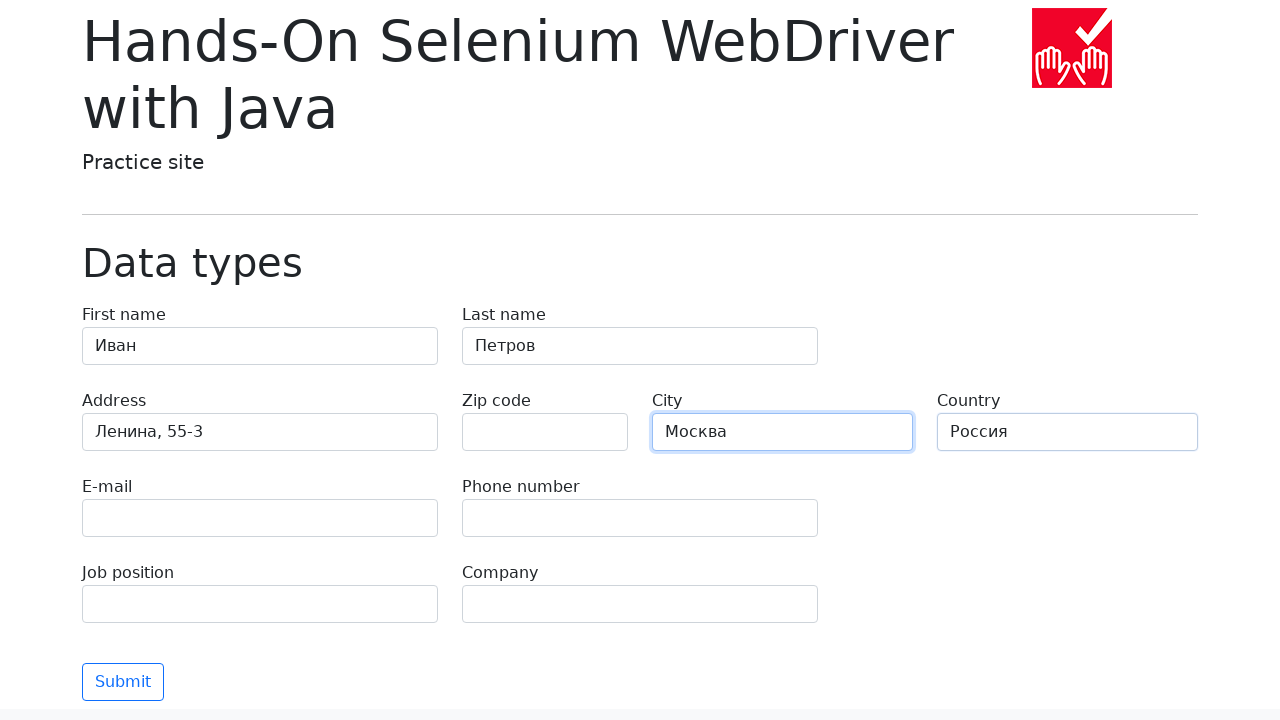

Filled email field with 'test@skypro.com' on input[name="e-mail"]
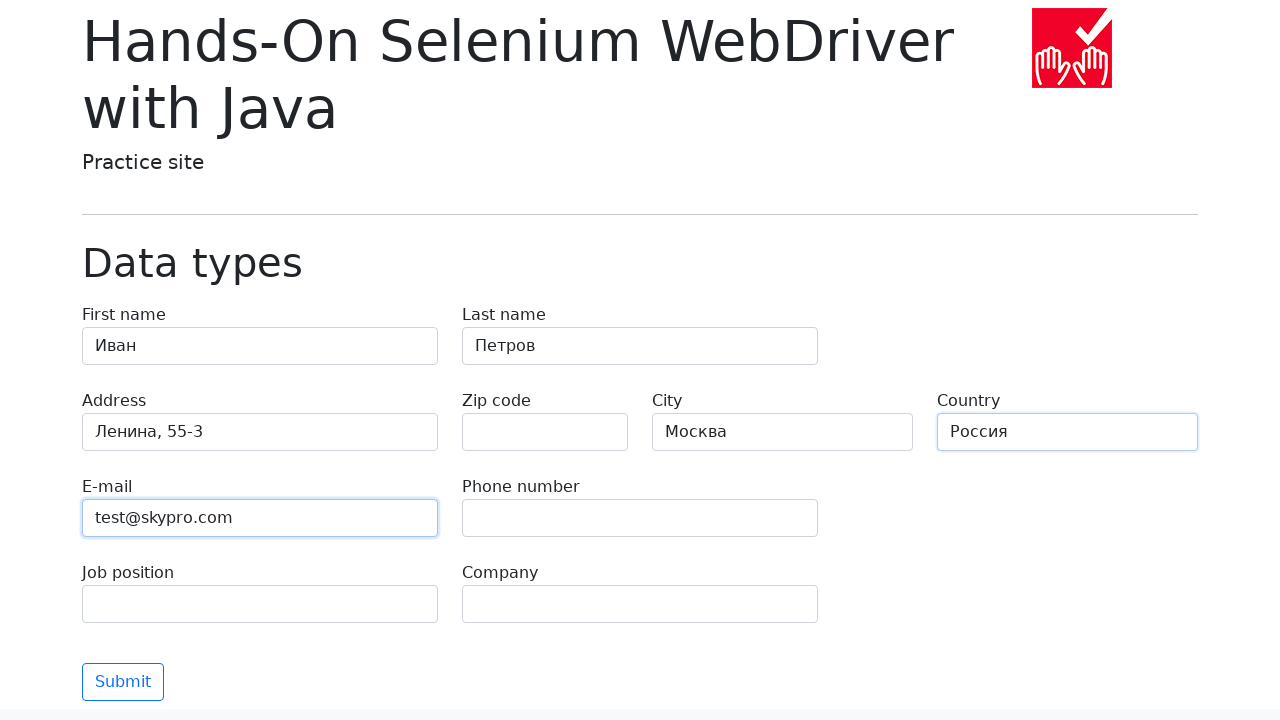

Filled phone field with '+7985899998787' on input[name="phone"]
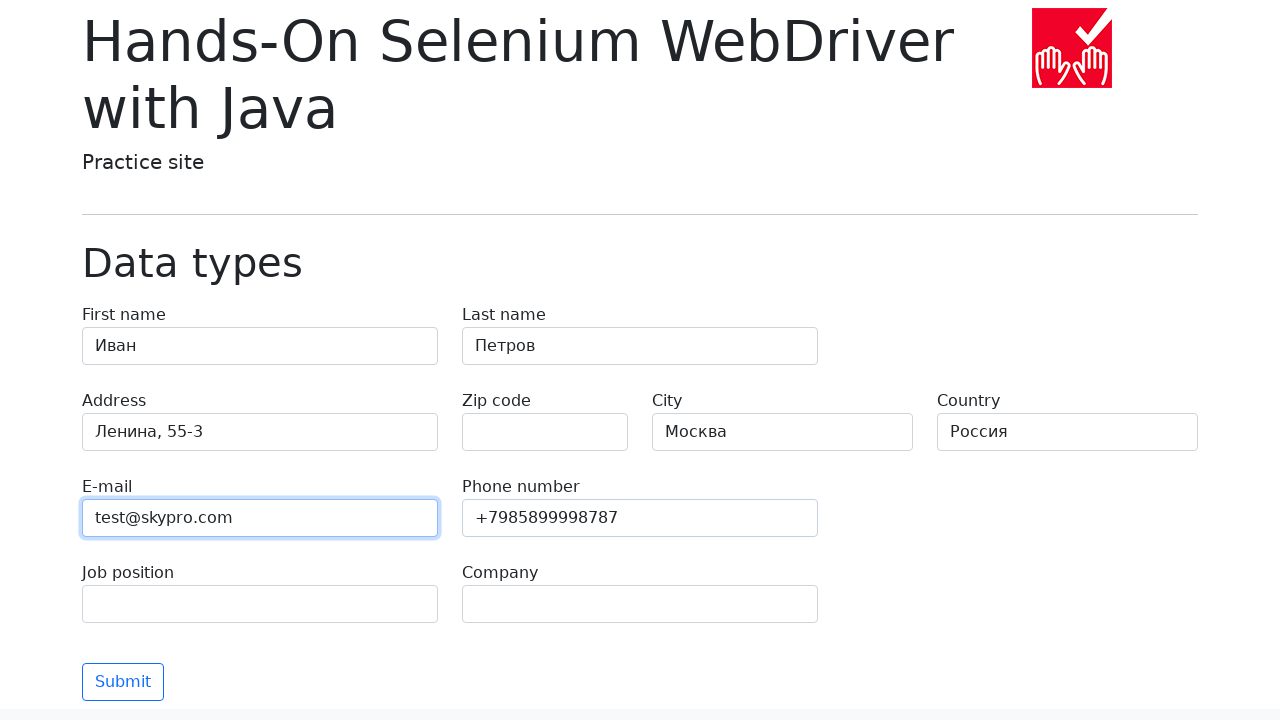

Filled job position field with 'QA' on input[name="job-position"]
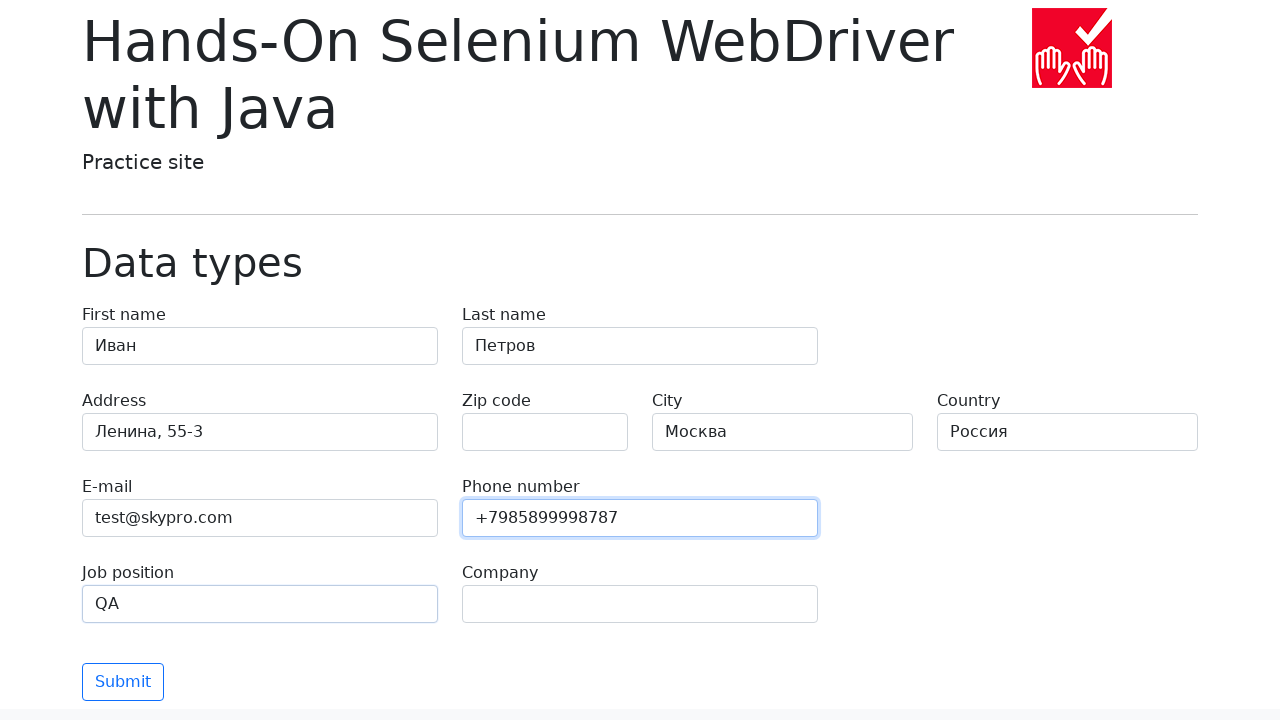

Filled company field with 'SkyPro' on input[name="company"]
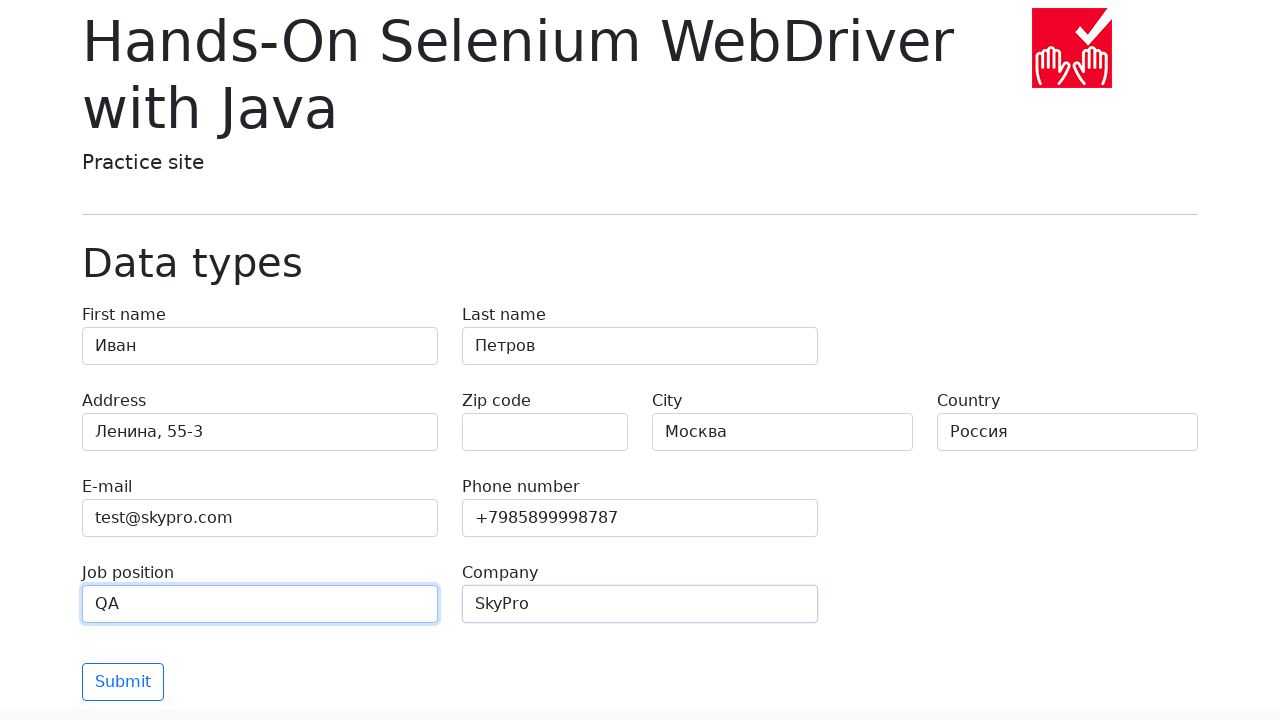

Clicked submit button to submit the form at (123, 682) on button[type="submit"]
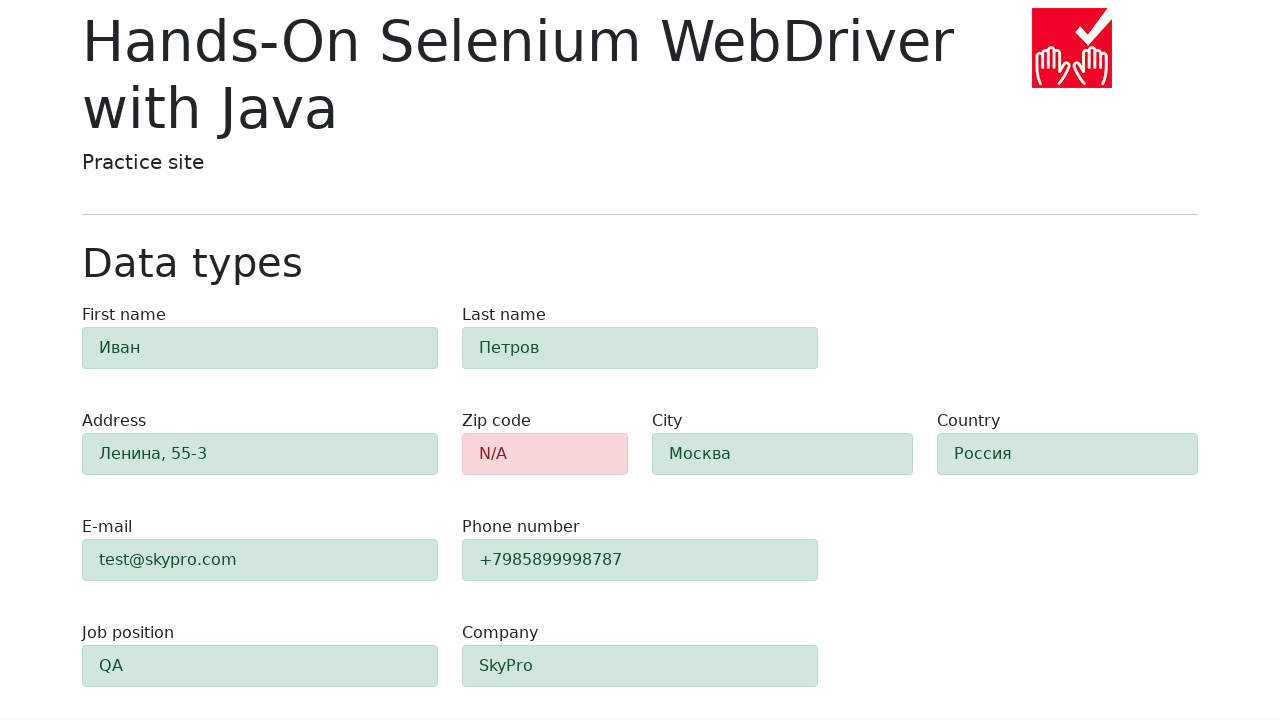

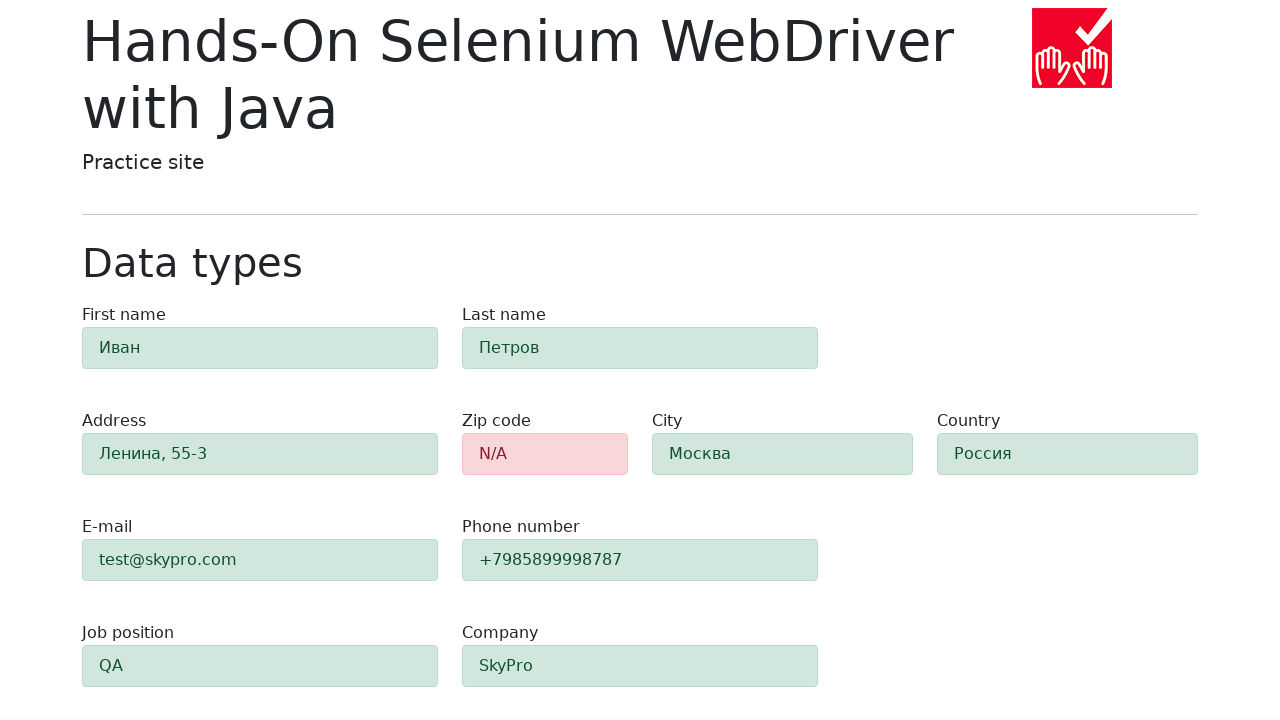